Tests slider control functionality by locating a range slider and pressing the right arrow key 5 times to increase its value

Starting URL: https://bonigarcia.dev/selenium-webdriver-java/web-form.html

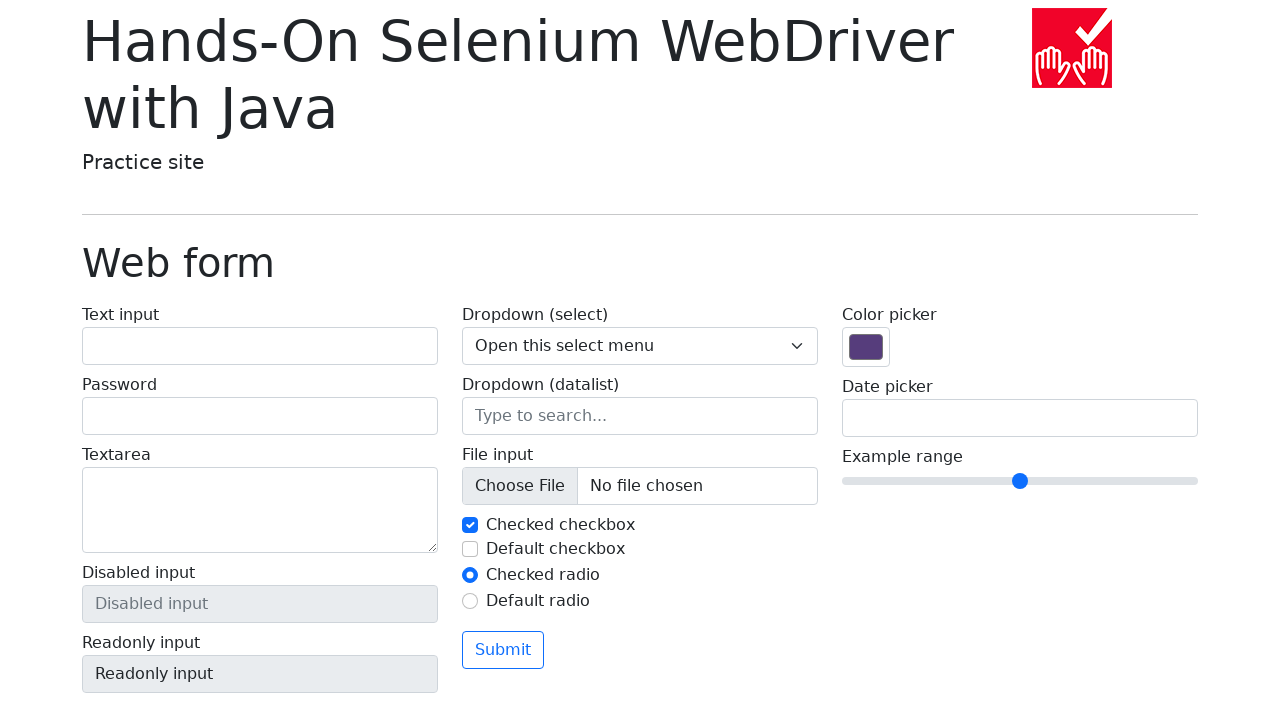

Navigated to web form page
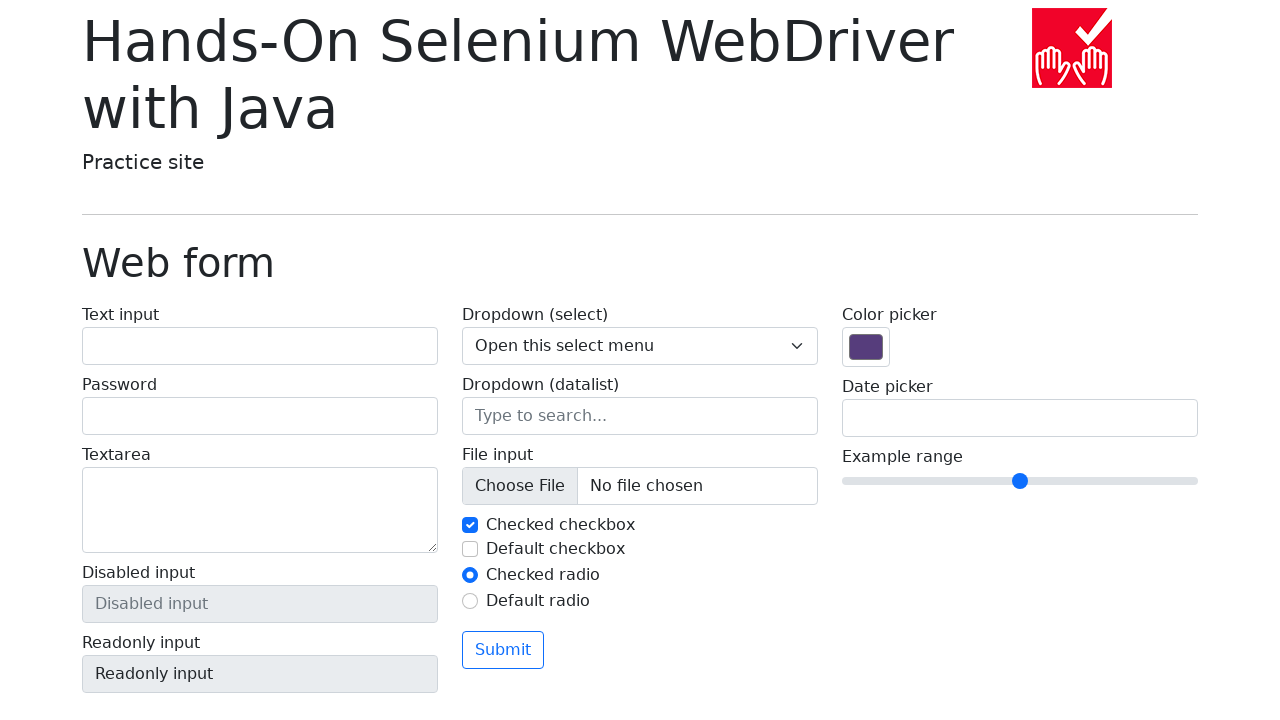

Located range slider element
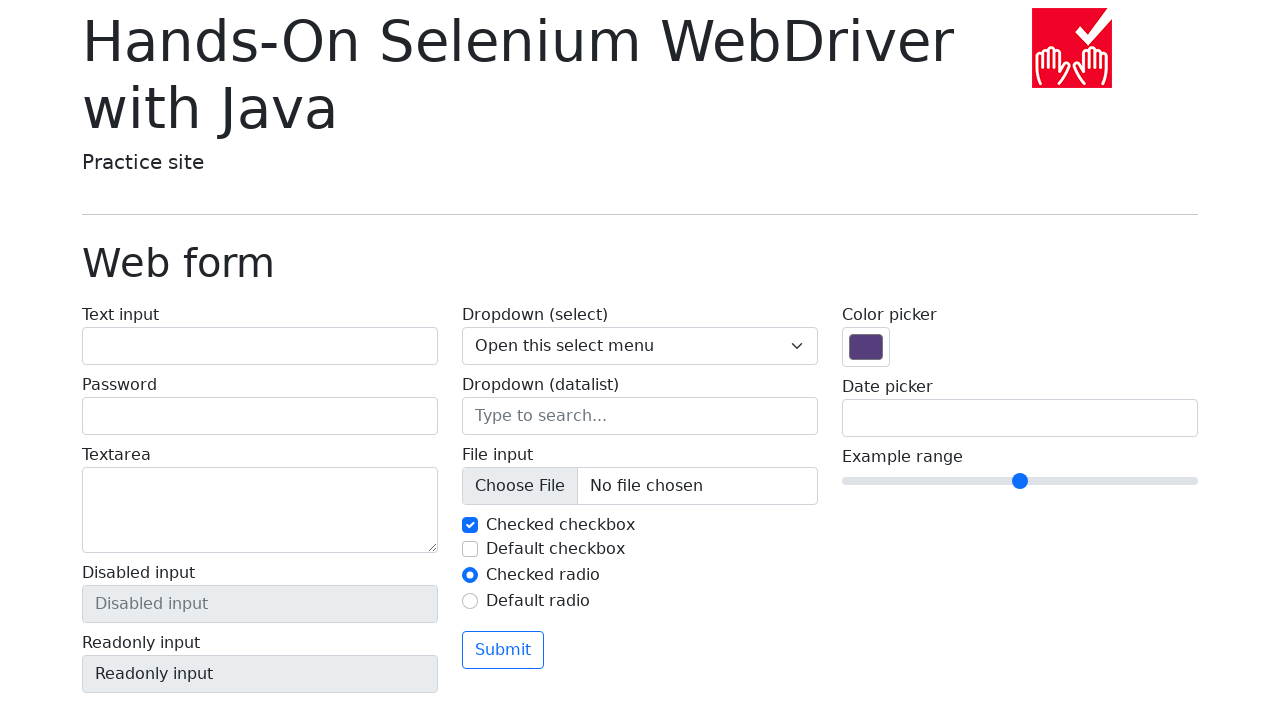

Retrieved initial slider value: 5
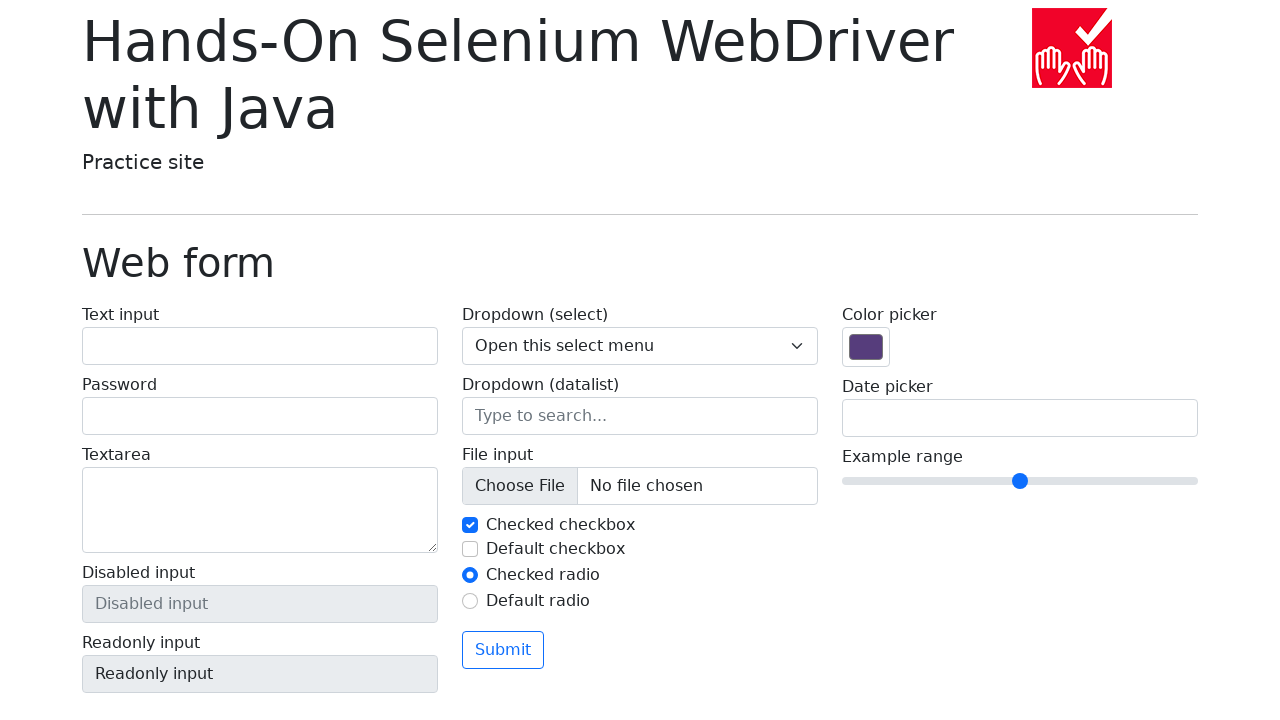

Pressed right arrow key (press 1 of 5) on input[name='my-range']
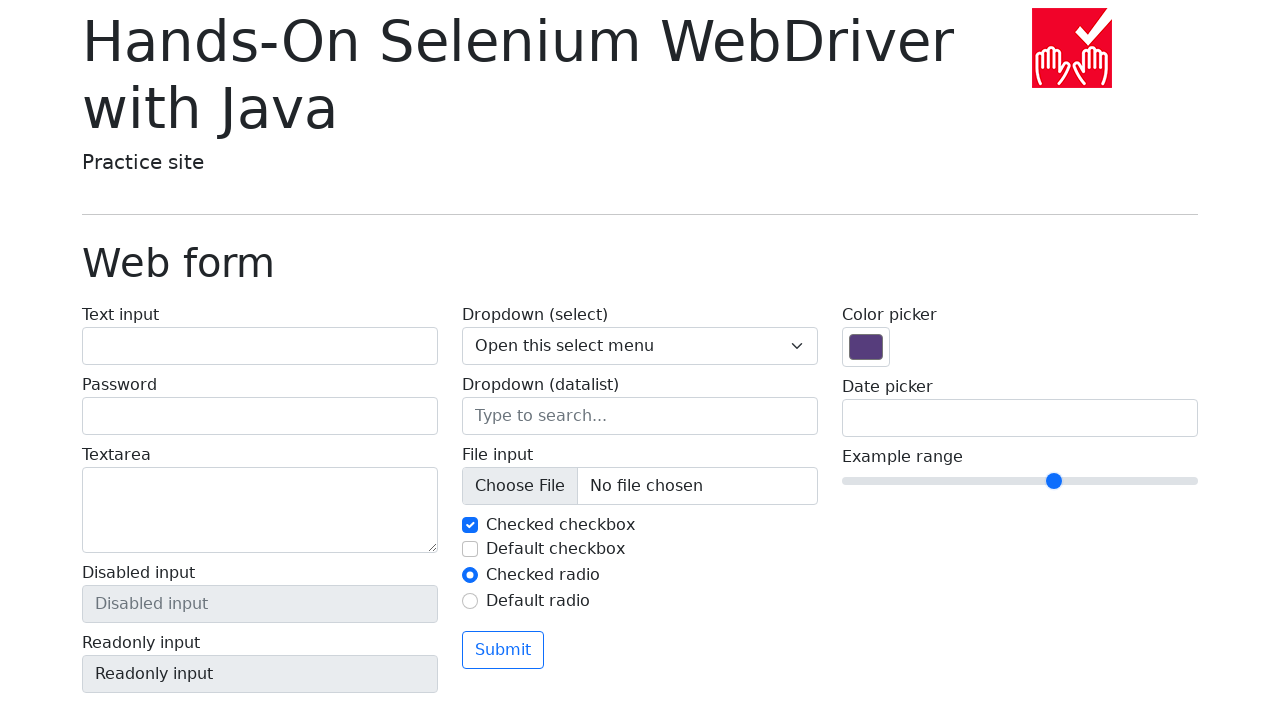

Pressed right arrow key (press 2 of 5) on input[name='my-range']
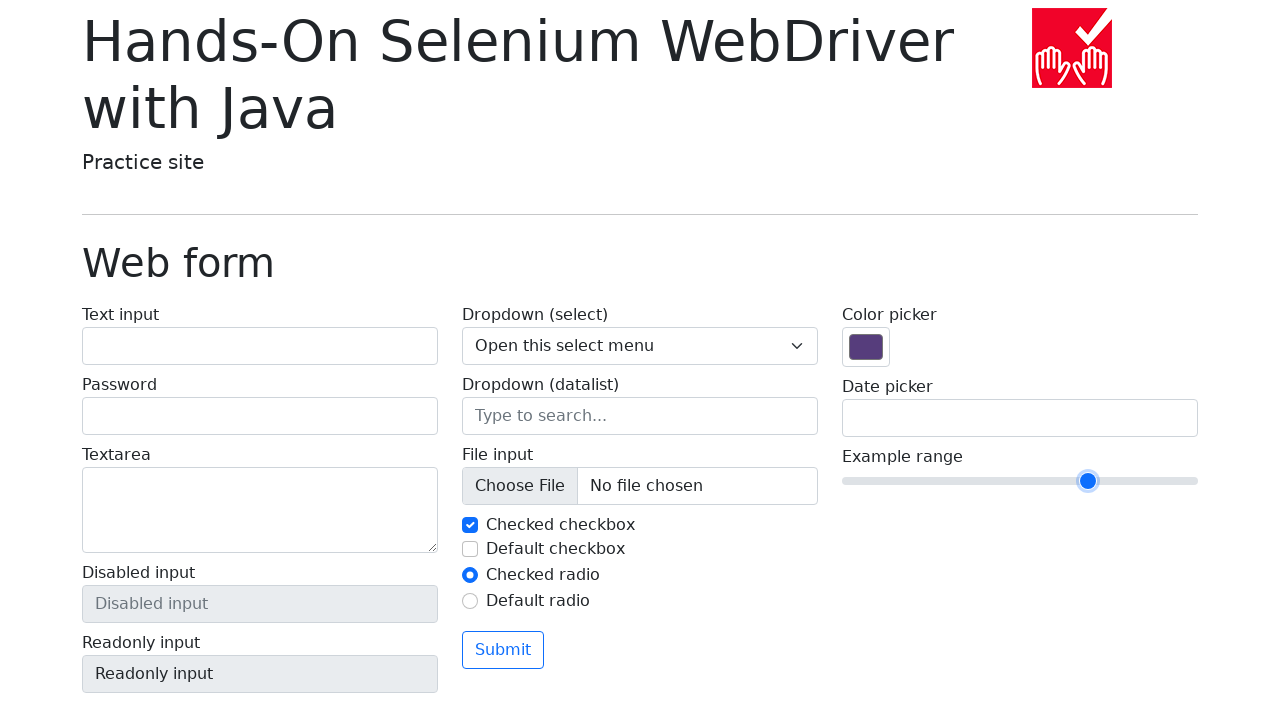

Pressed right arrow key (press 3 of 5) on input[name='my-range']
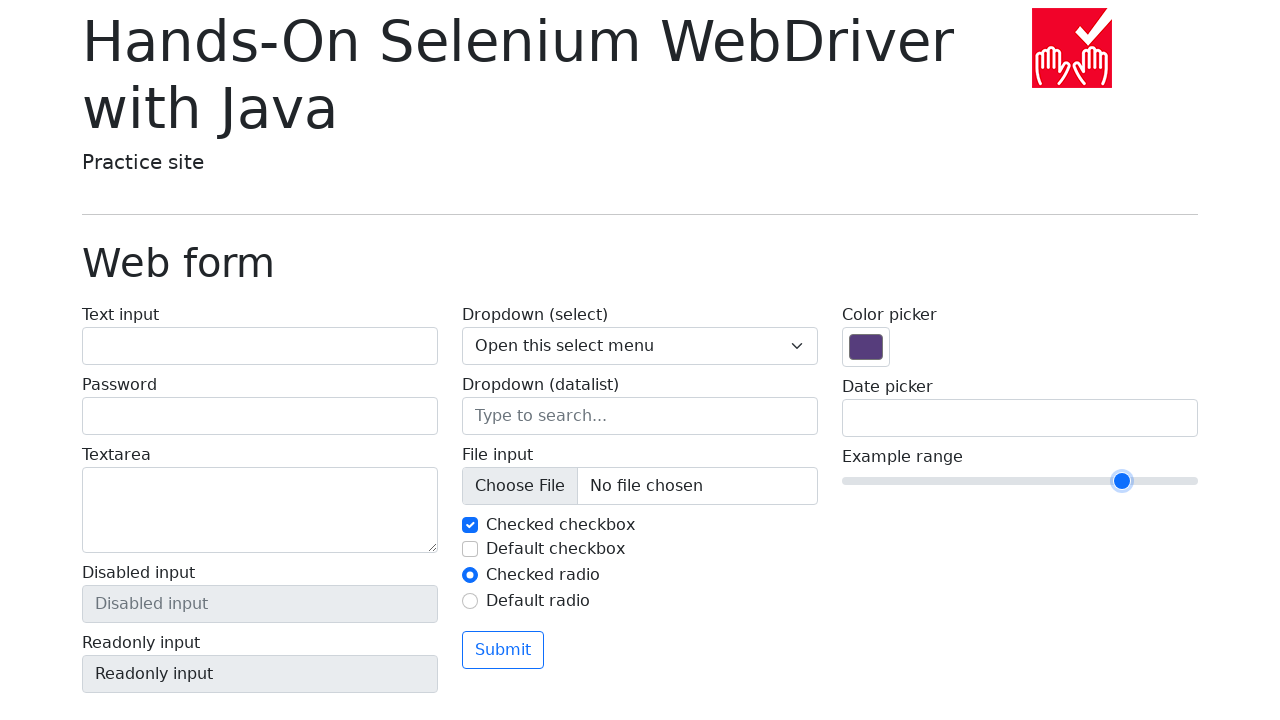

Pressed right arrow key (press 4 of 5) on input[name='my-range']
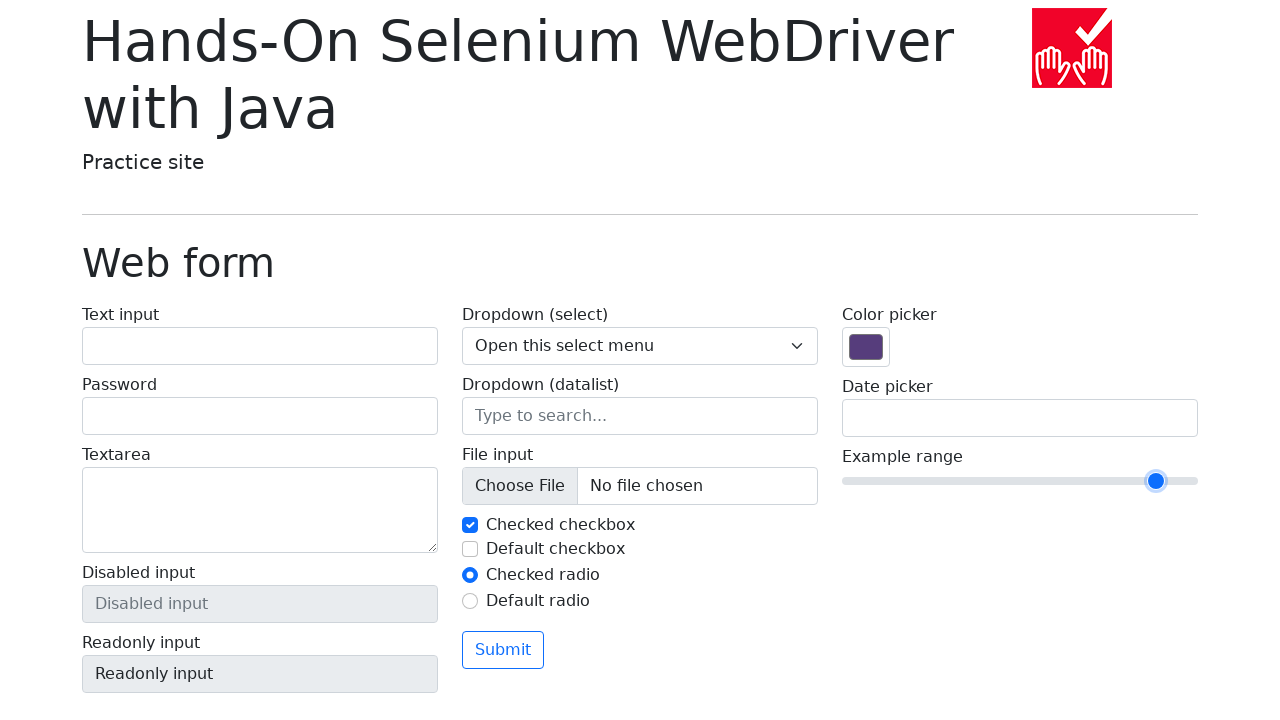

Pressed right arrow key (press 5 of 5) on input[name='my-range']
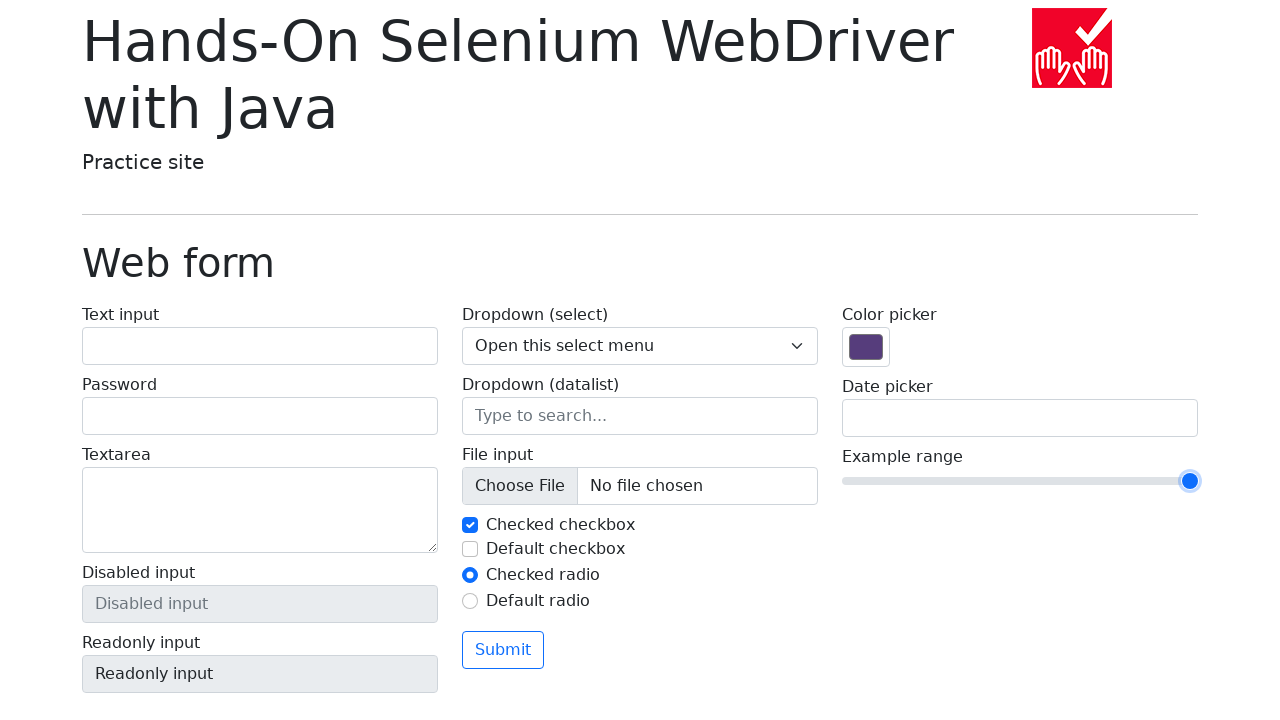

Waited 500ms for slider to update
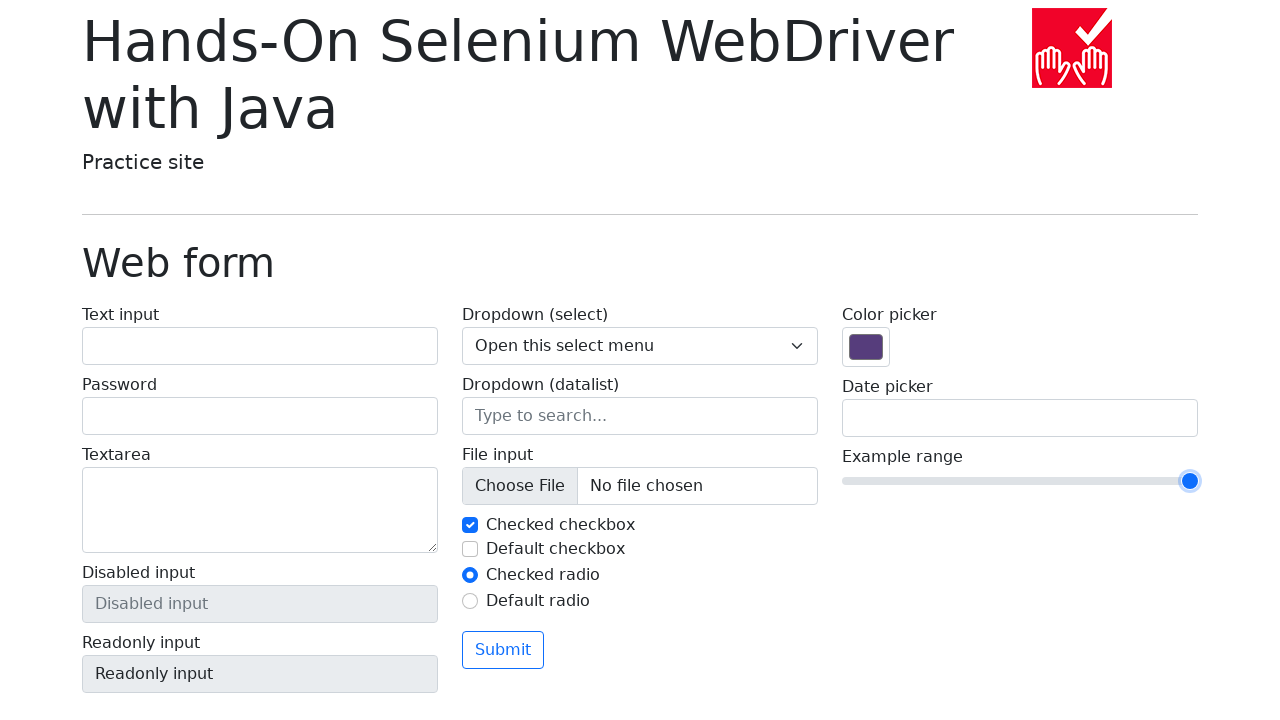

Retrieved final slider value: 5
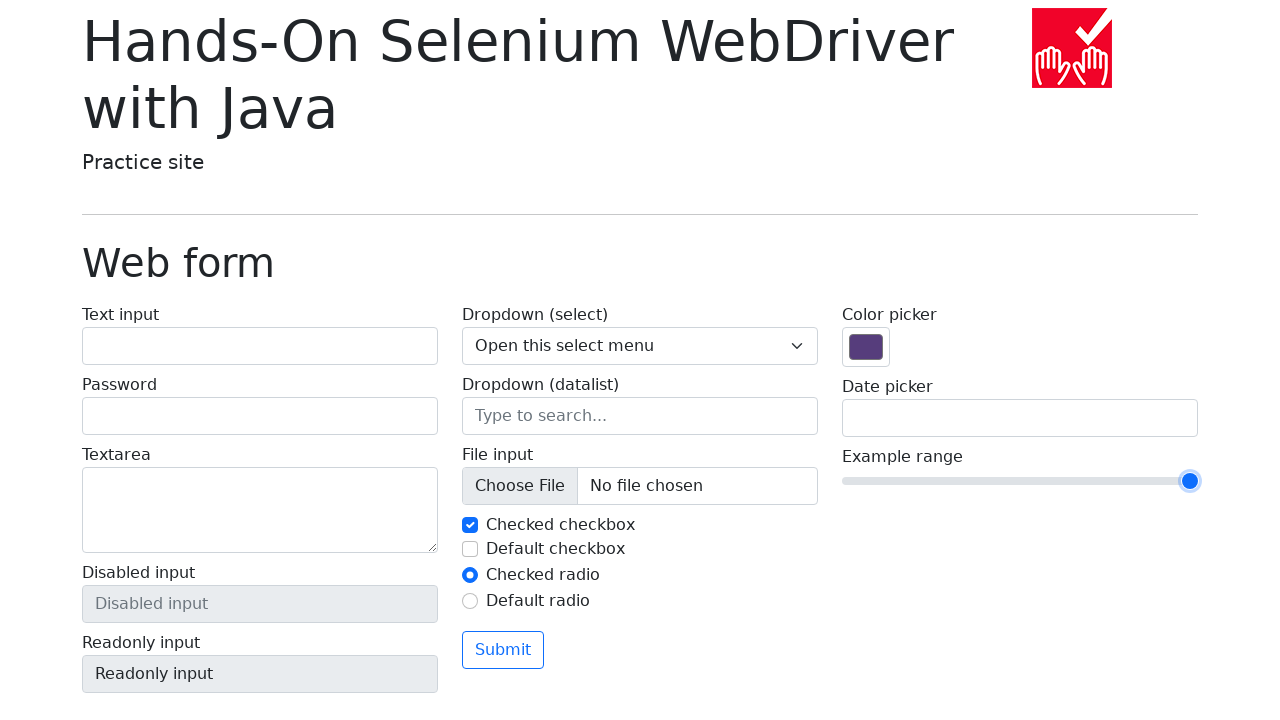

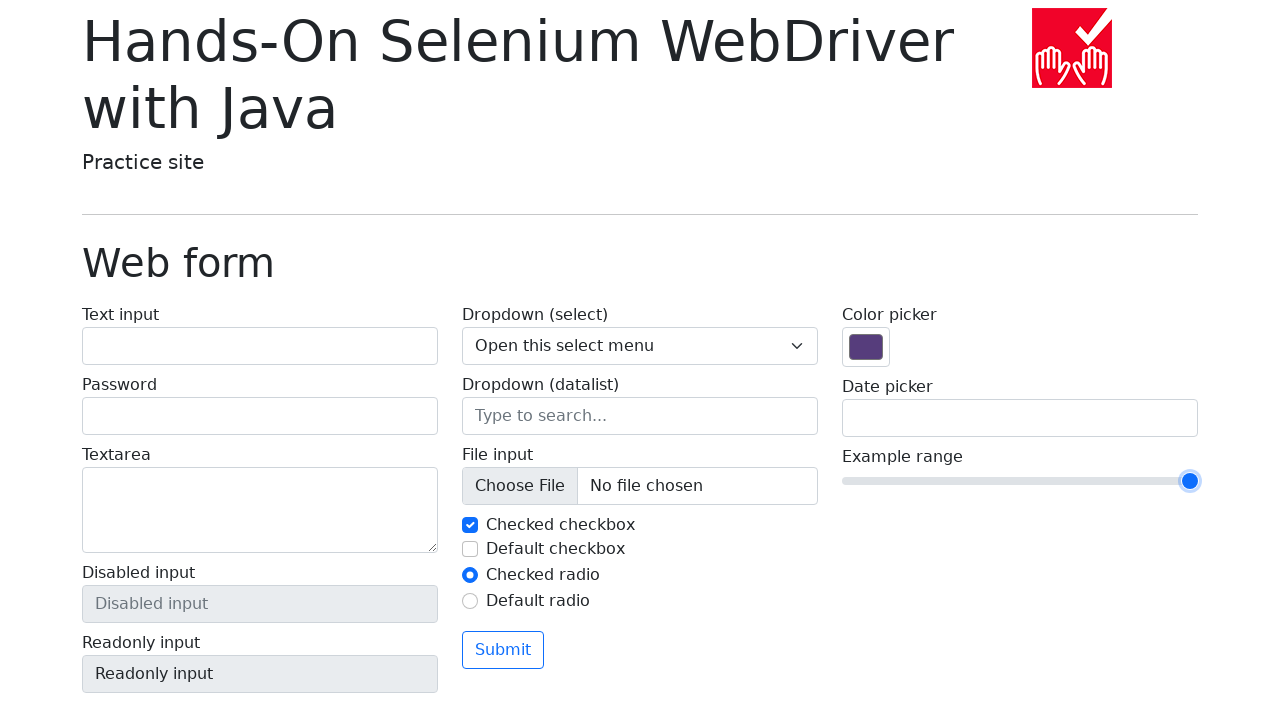